Tests drag and drop functionality on jQuery UI demo page by dragging an element first by offset, then to a target element

Starting URL: http://jqueryui.com/droppable

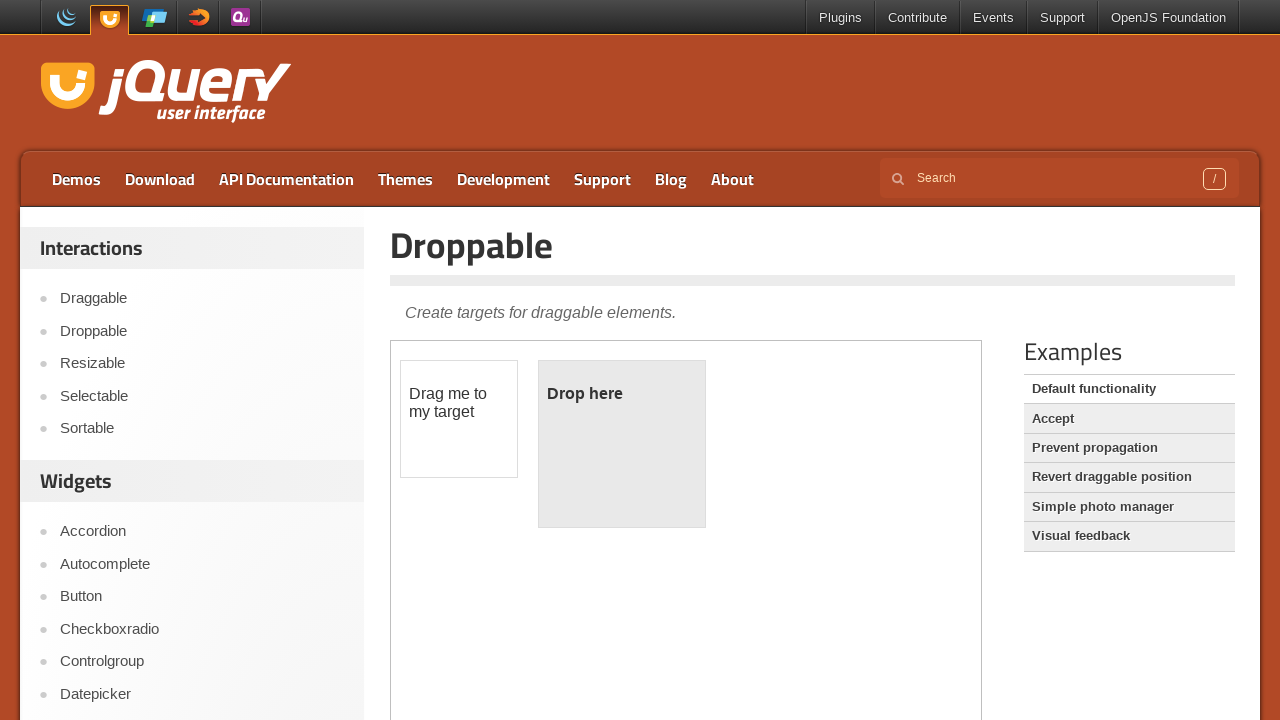

Waited for draggable element to load in iframe
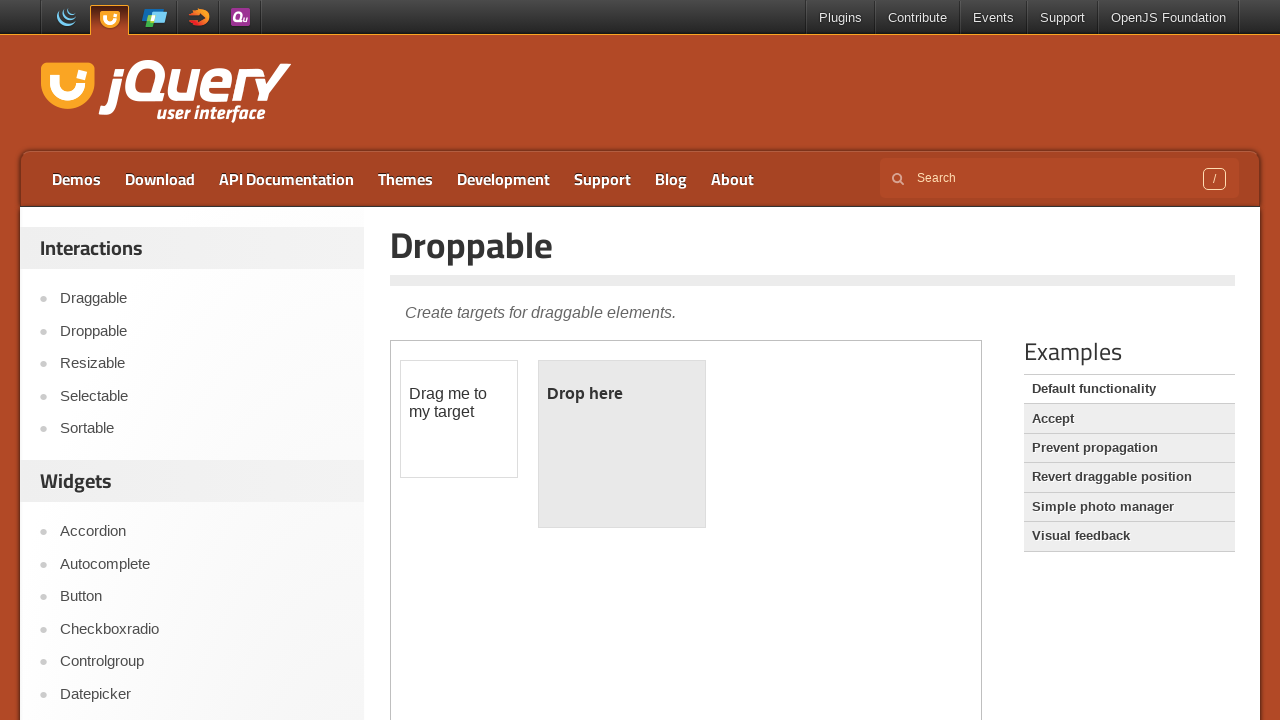

Retrieved iframe frame object
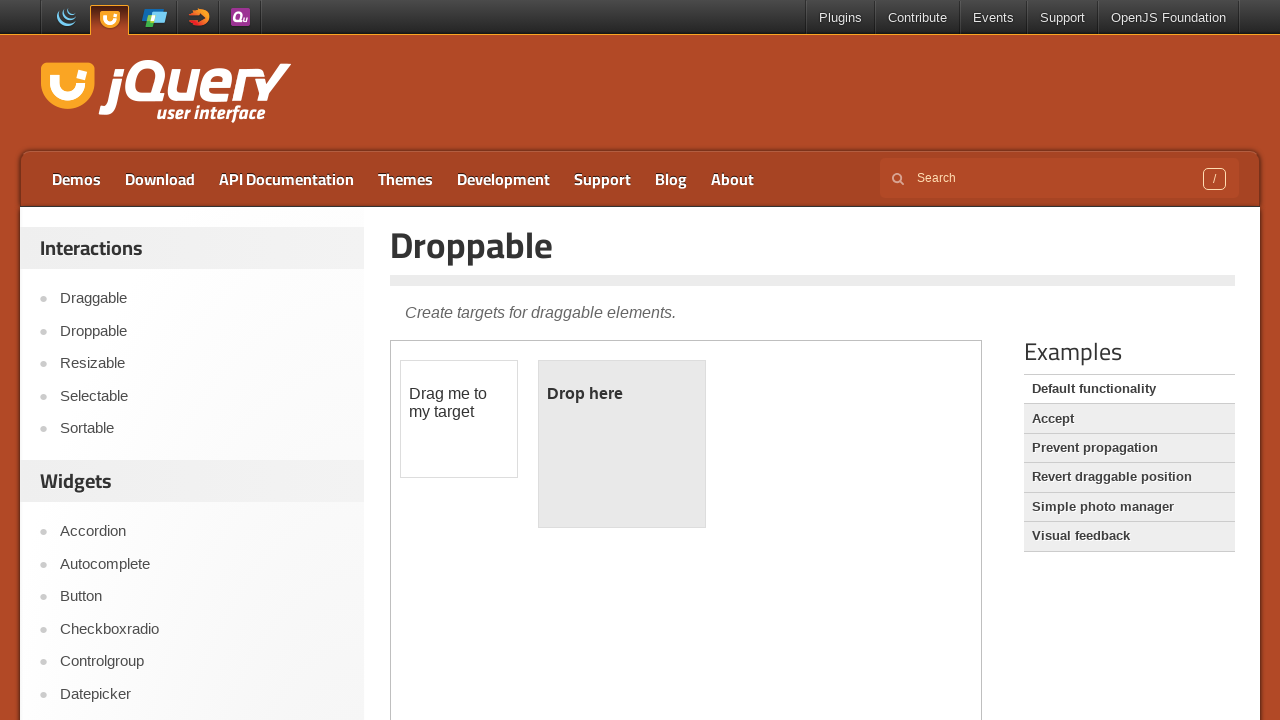

Located draggable source element
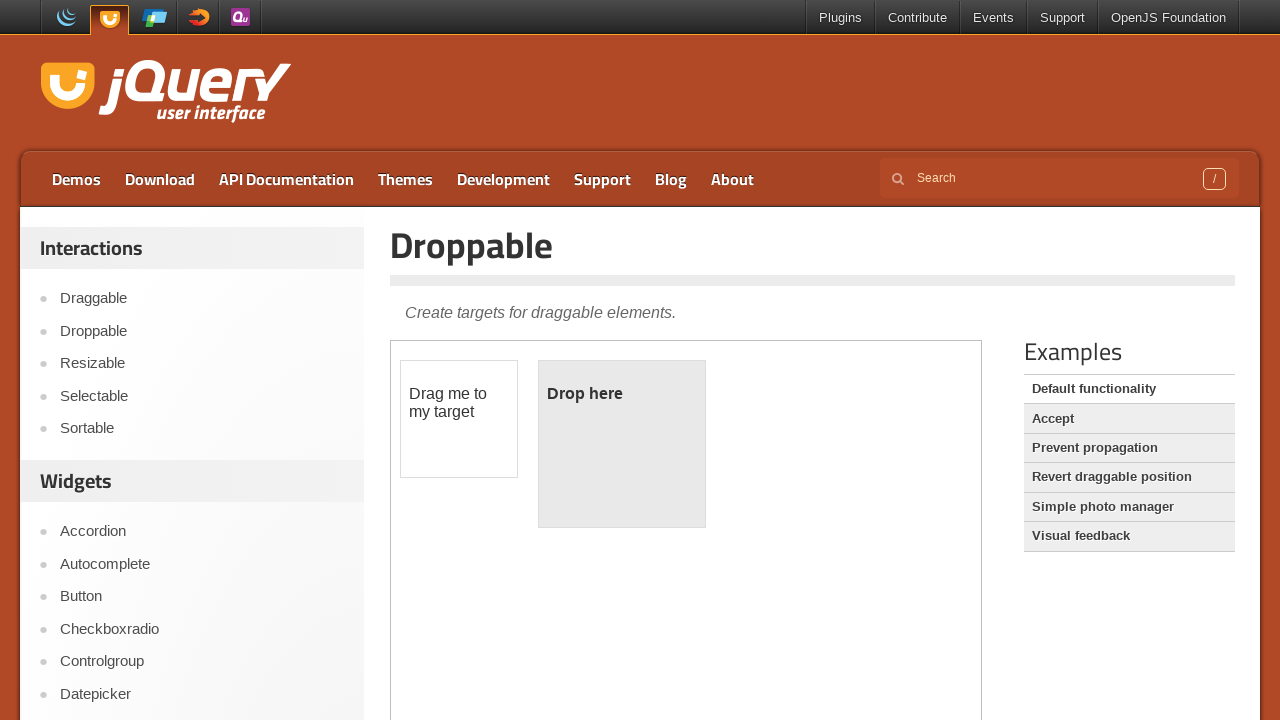

Located droppable target element
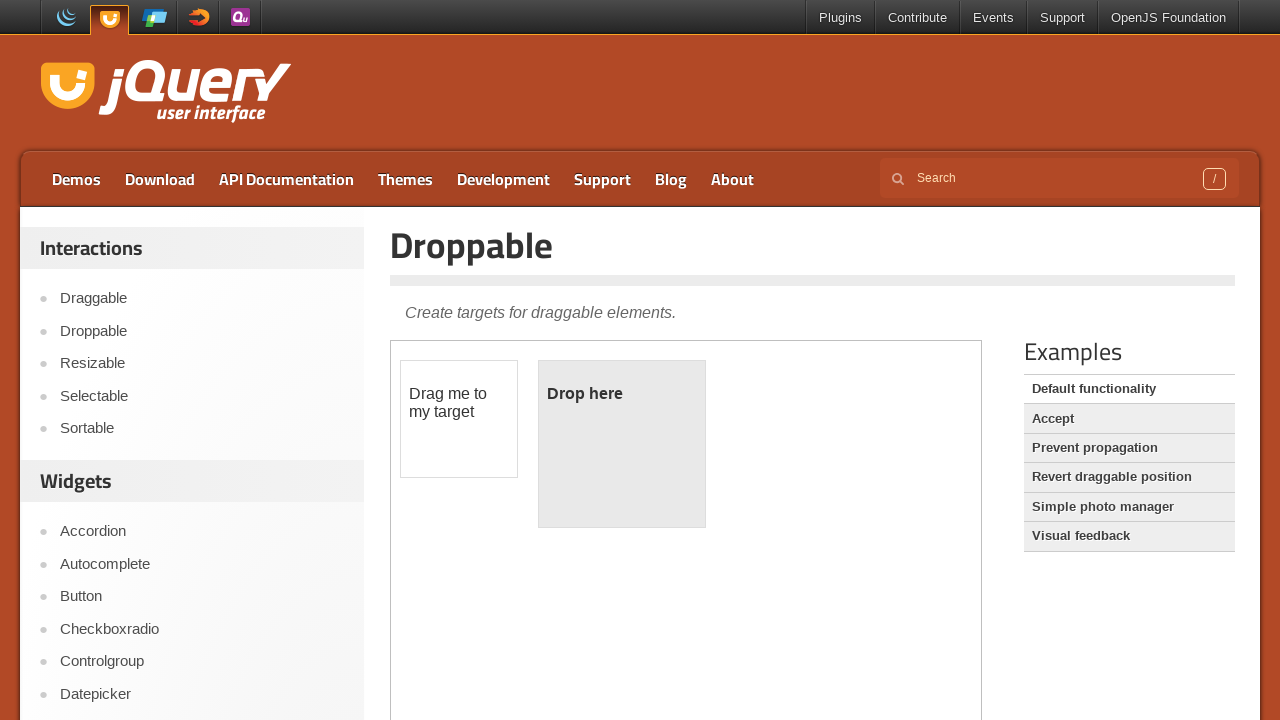

Dragged source element by offset (100, 100) at (501, 461)
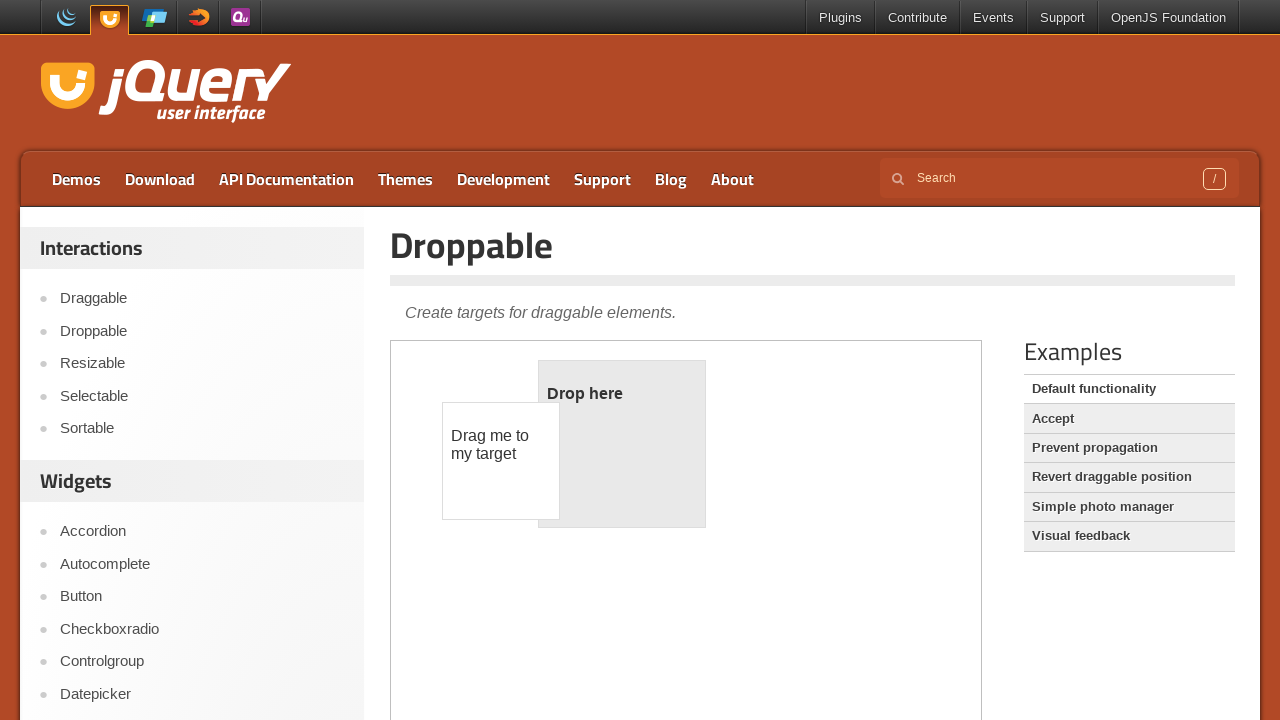

Dragged source element to target droppable area at (622, 444)
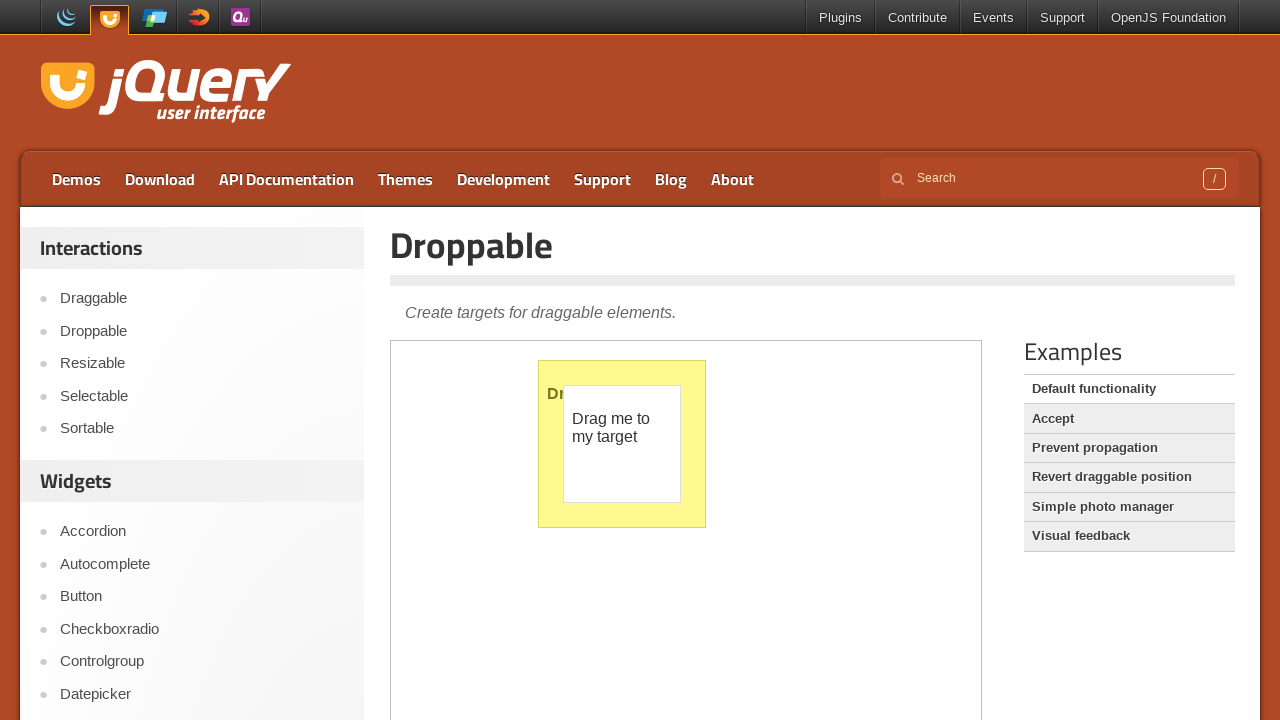

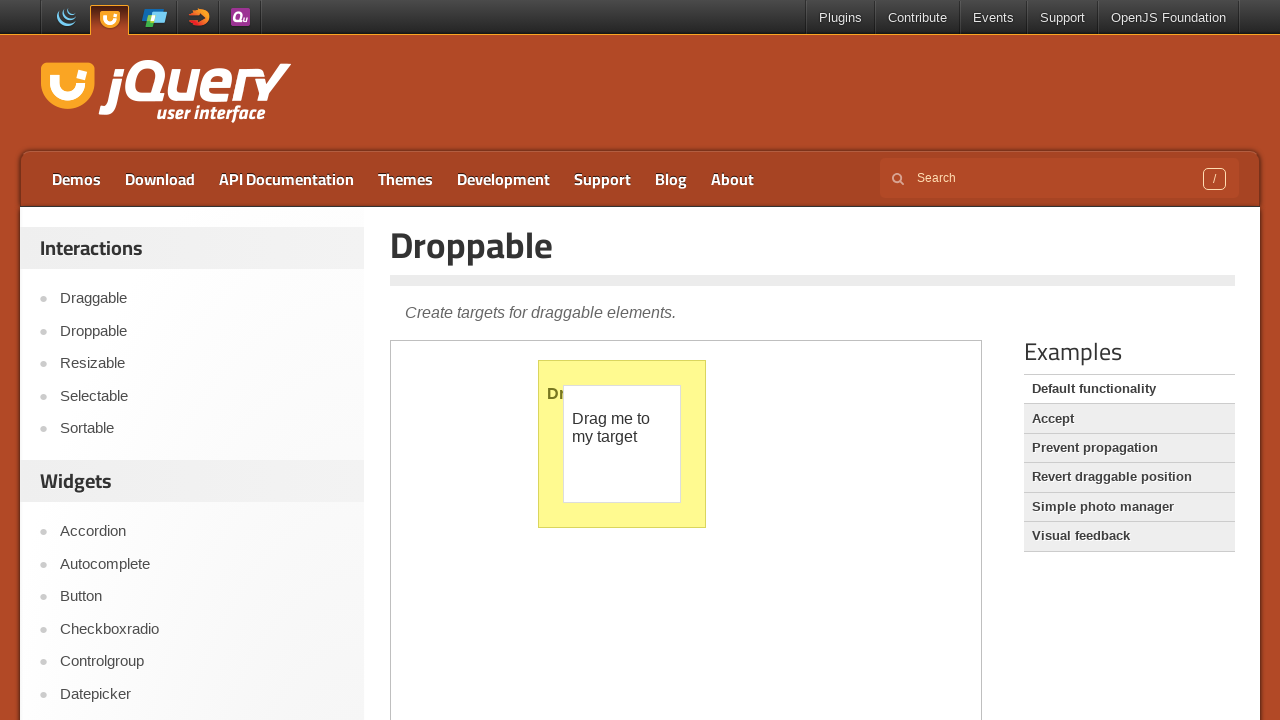